Tests dynamic loading functionality by clicking a start button and verifying that "Hello World!" text appears after loading completes

Starting URL: https://automationfc.github.io/dynamic-loading/

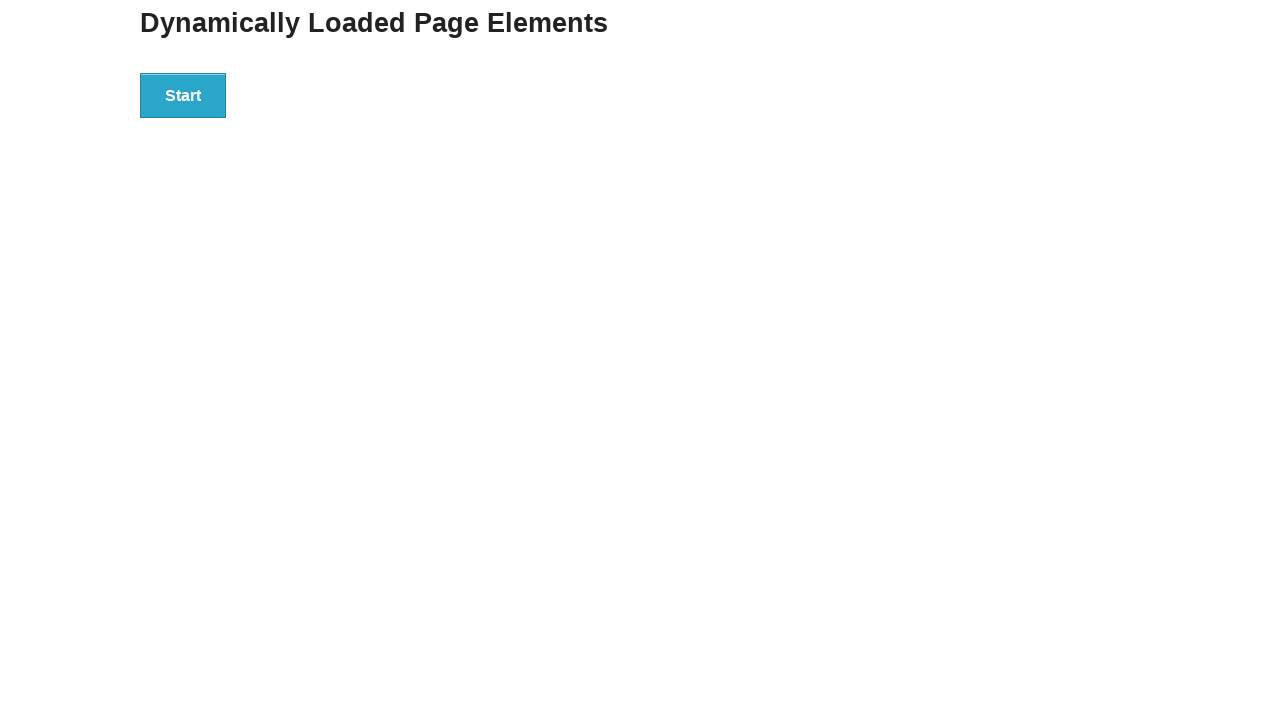

Navigated to dynamic loading test page
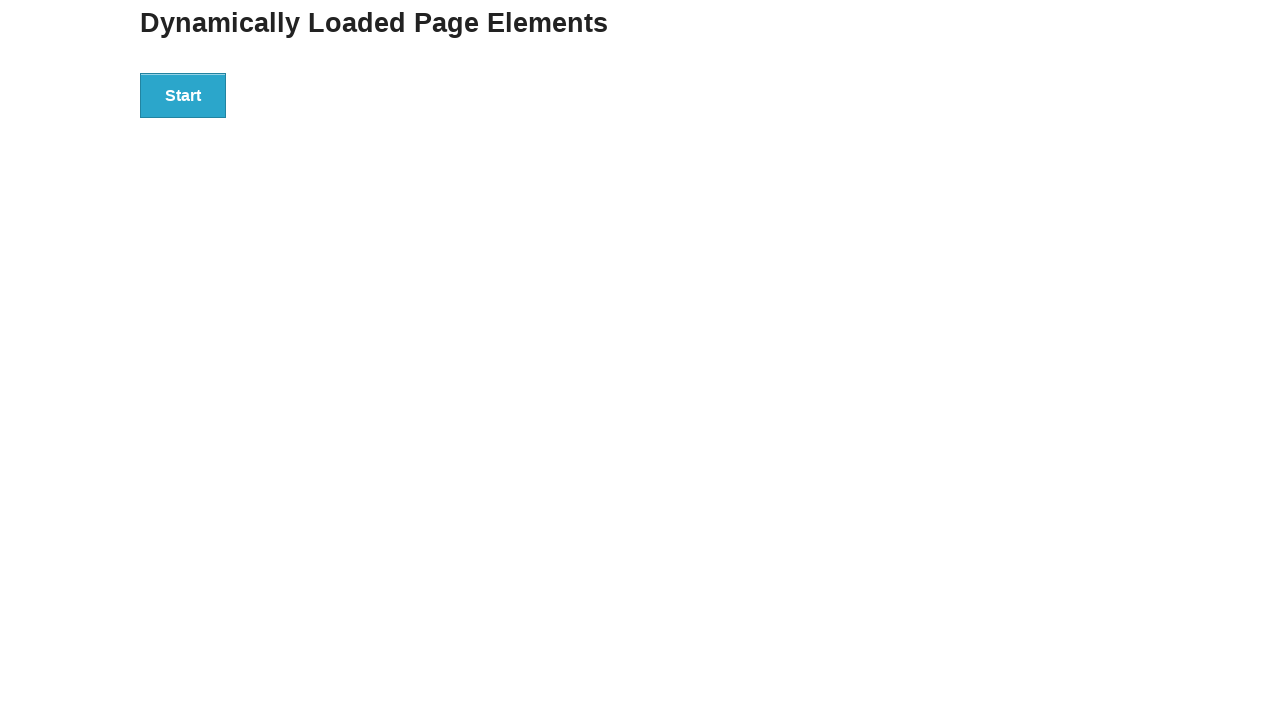

Clicked the start button to initiate dynamic loading at (183, 95) on div#start>button
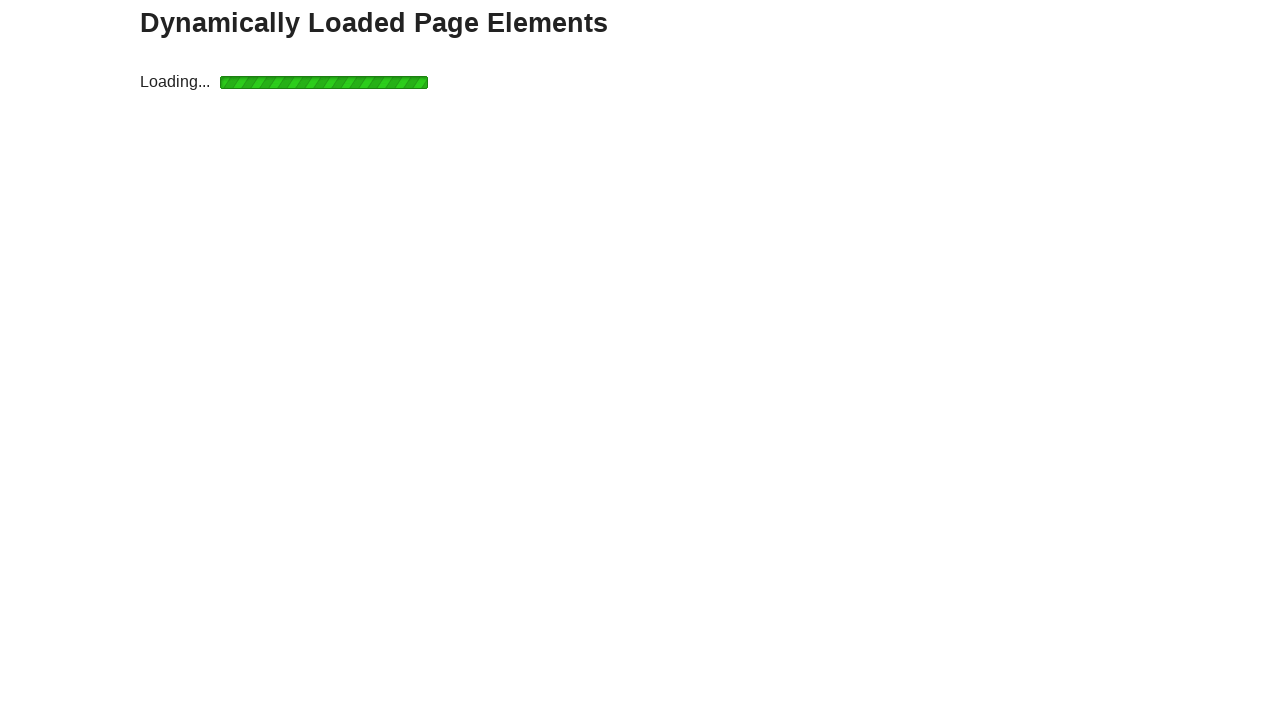

Waited for 'Hello World!' text to appear after loading completed
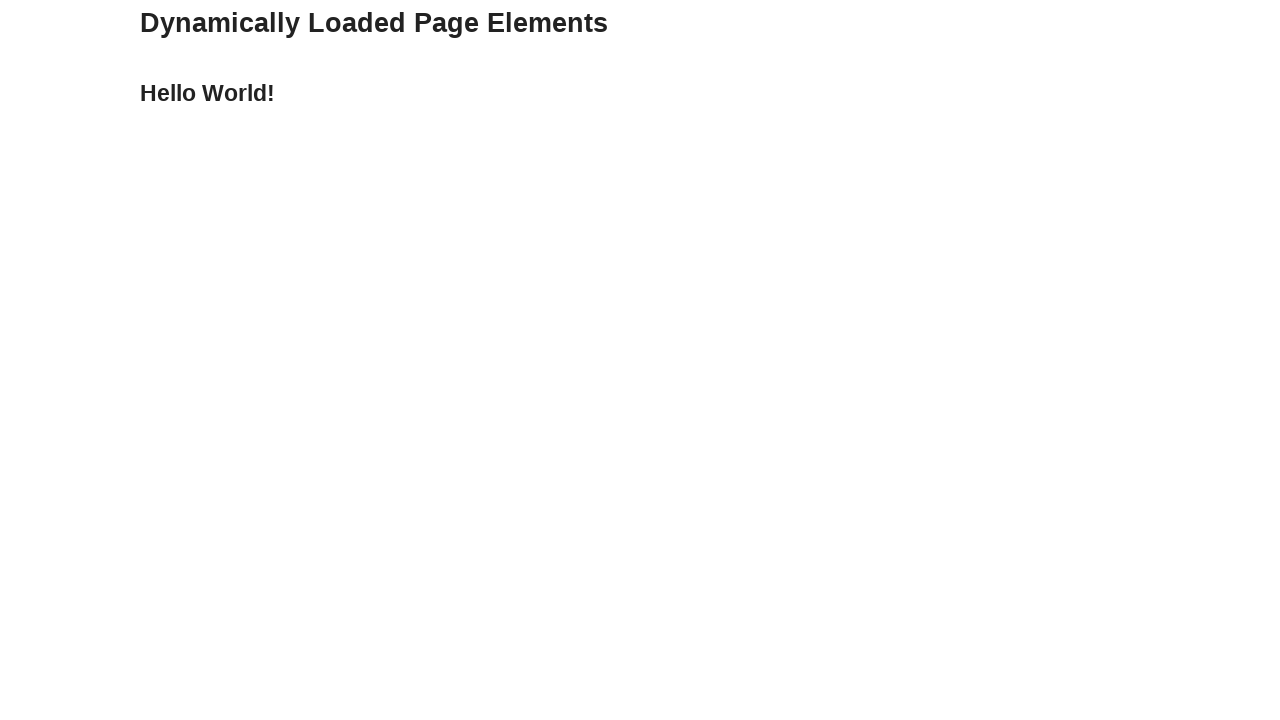

Verified that 'Hello World!' text is displayed
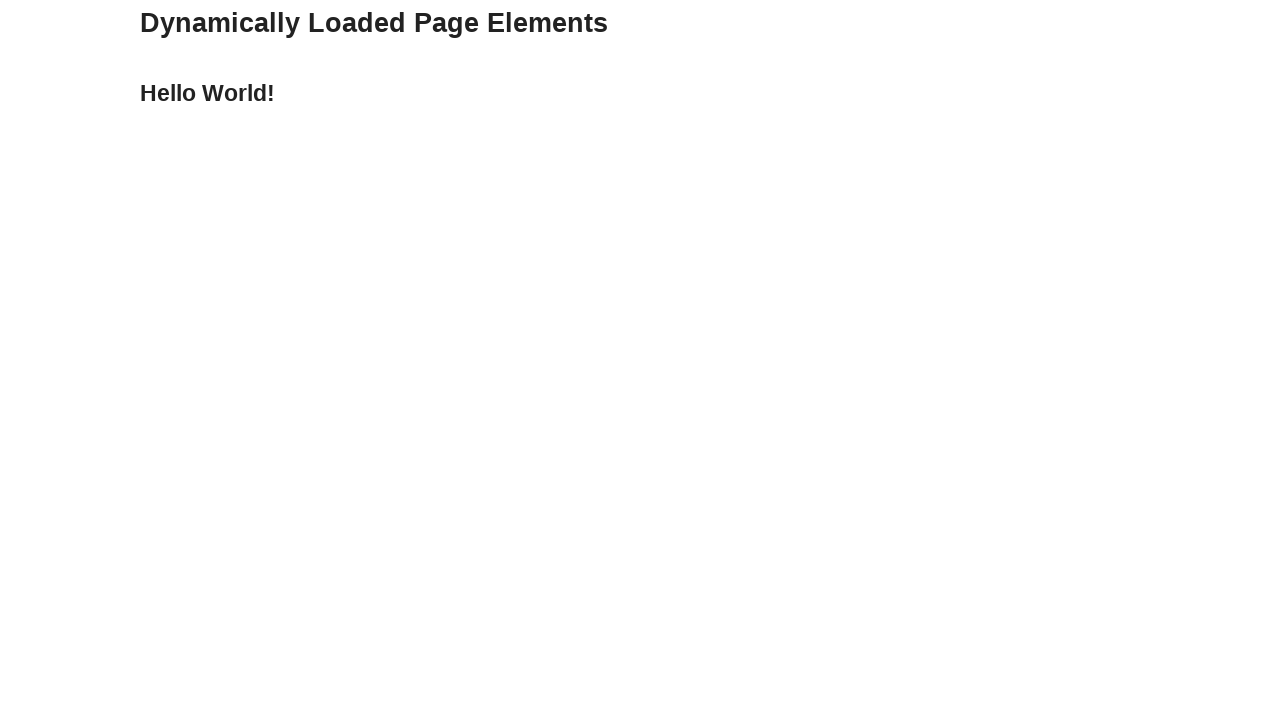

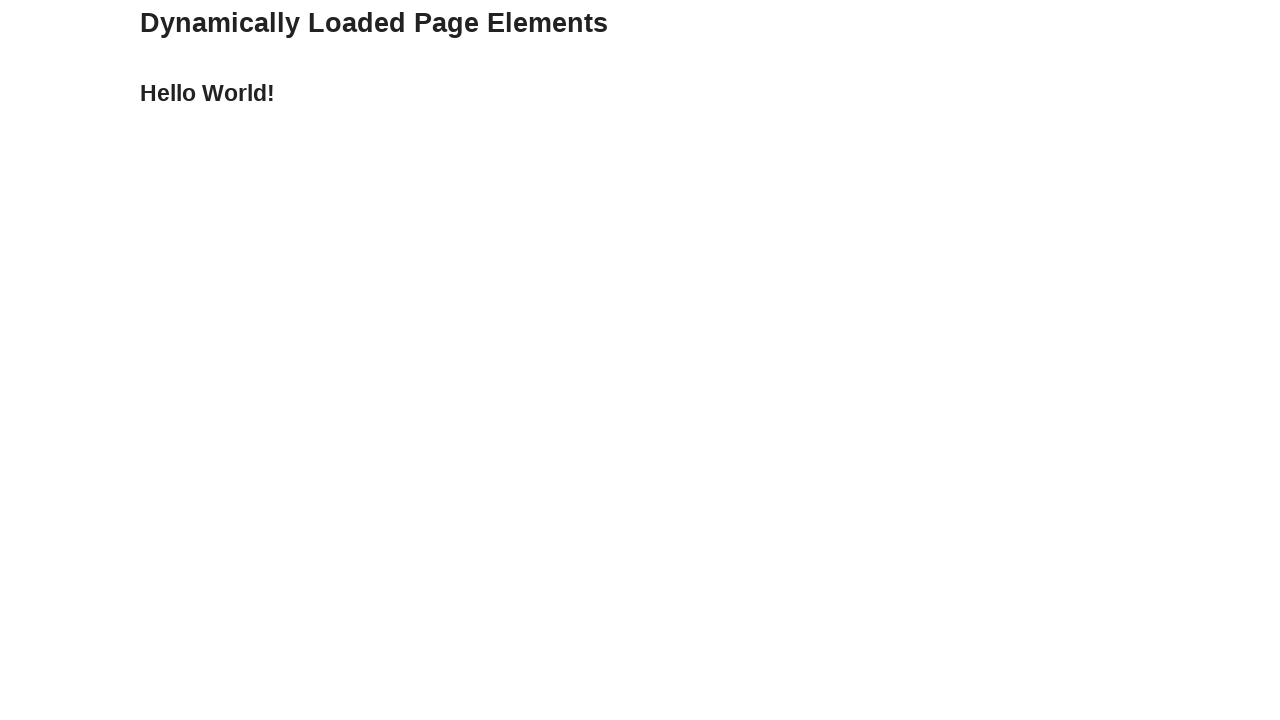